Tests dropdown selection and multi-selection functionality by selecting options from a single dropdown and a multi-select element, then deselecting one option from the multi-select.

Starting URL: http://omayo.blogspot.com/

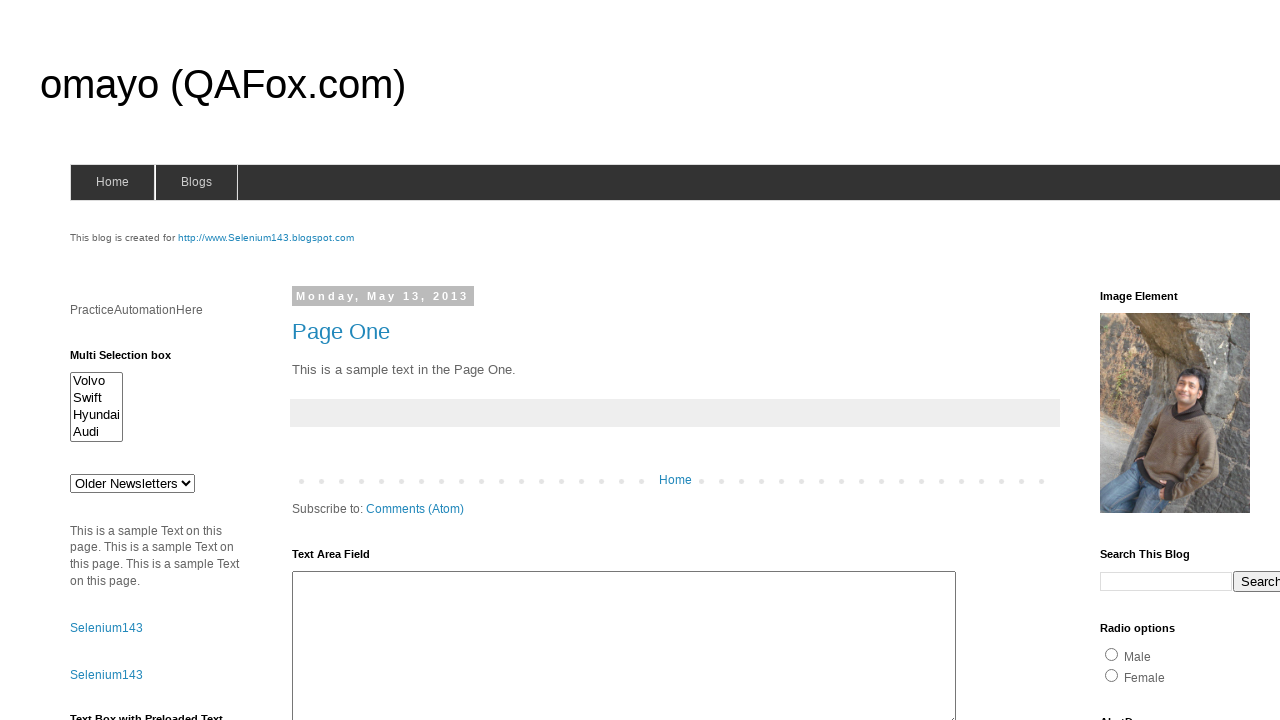

Selected 'doc 3' from single dropdown #drop1 on #drop1
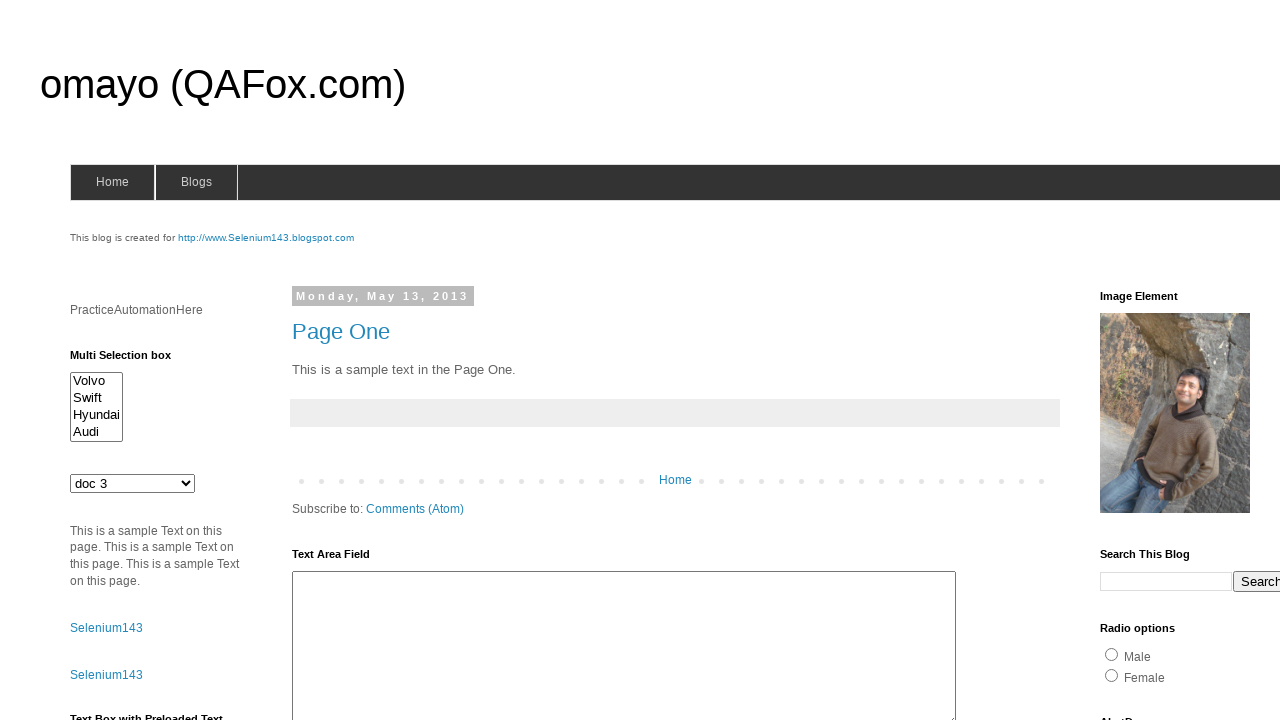

Selected option at index 3 (4th option) from dropdown #drop1 on #drop1
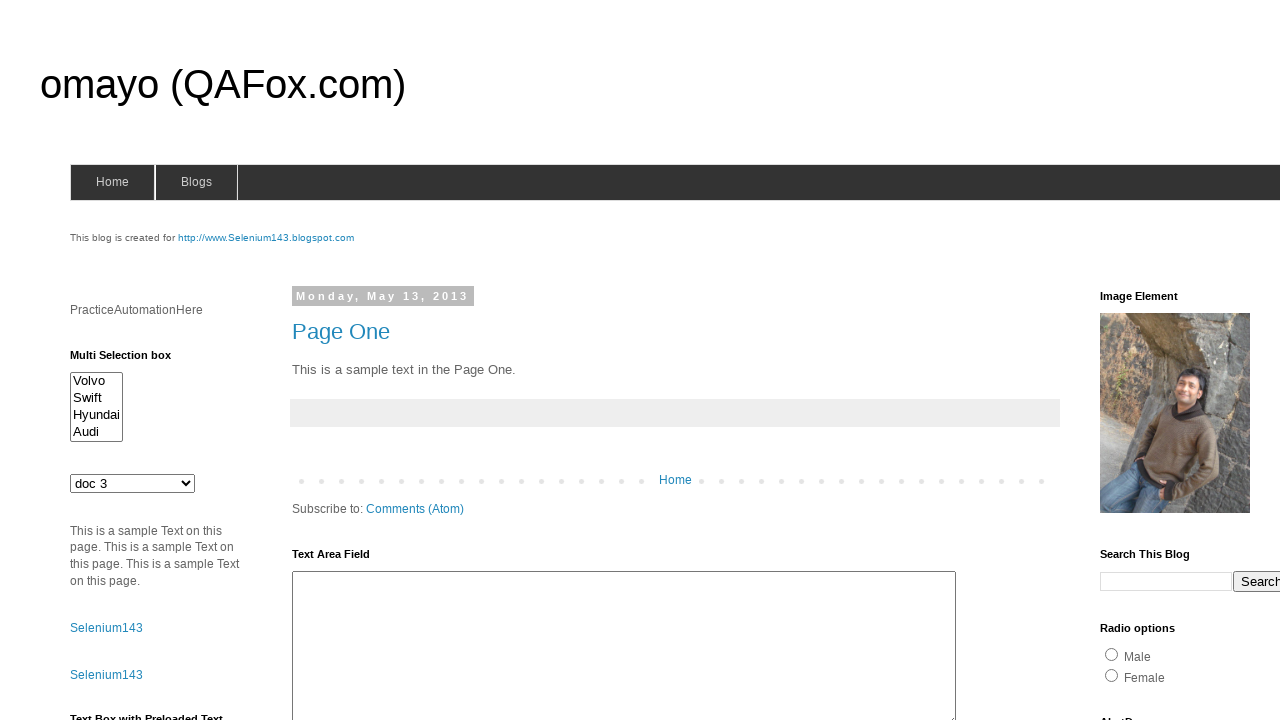

Selected 'Volvo' from multi-select #multiselect1 on #multiselect1
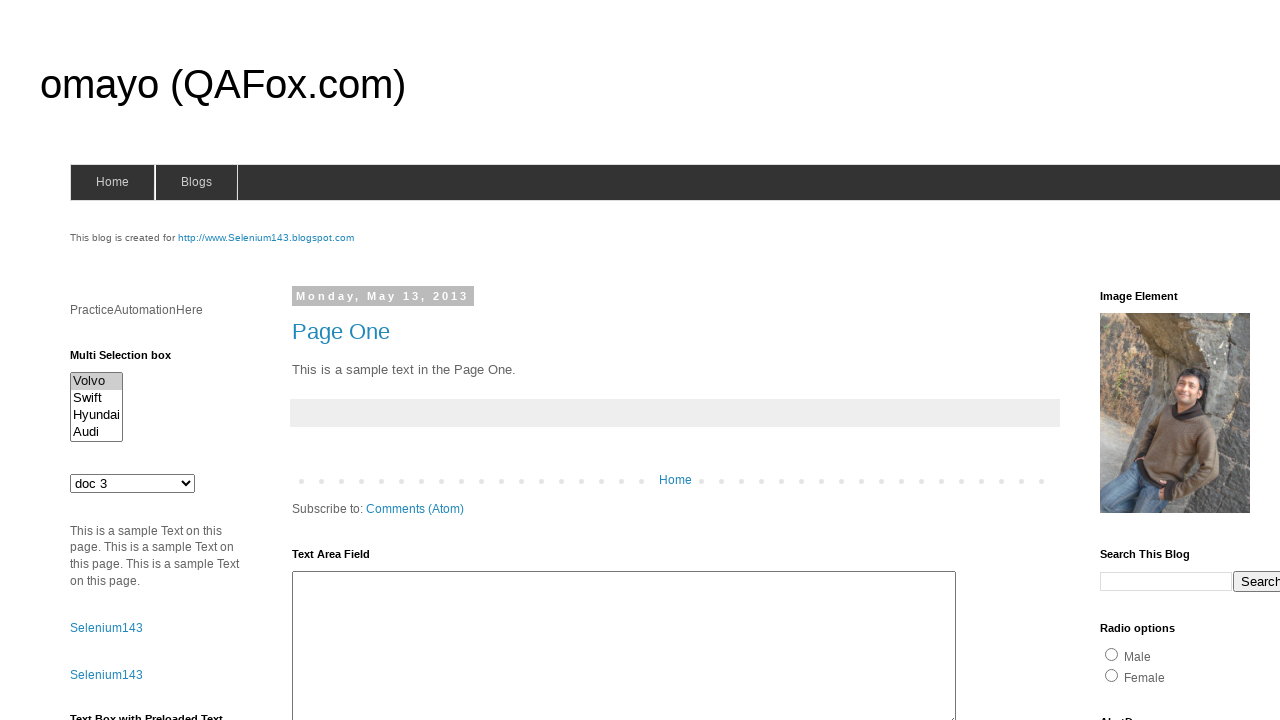

Selected 'Volvo' and 'Swift' from multi-select #multiselect1 on #multiselect1
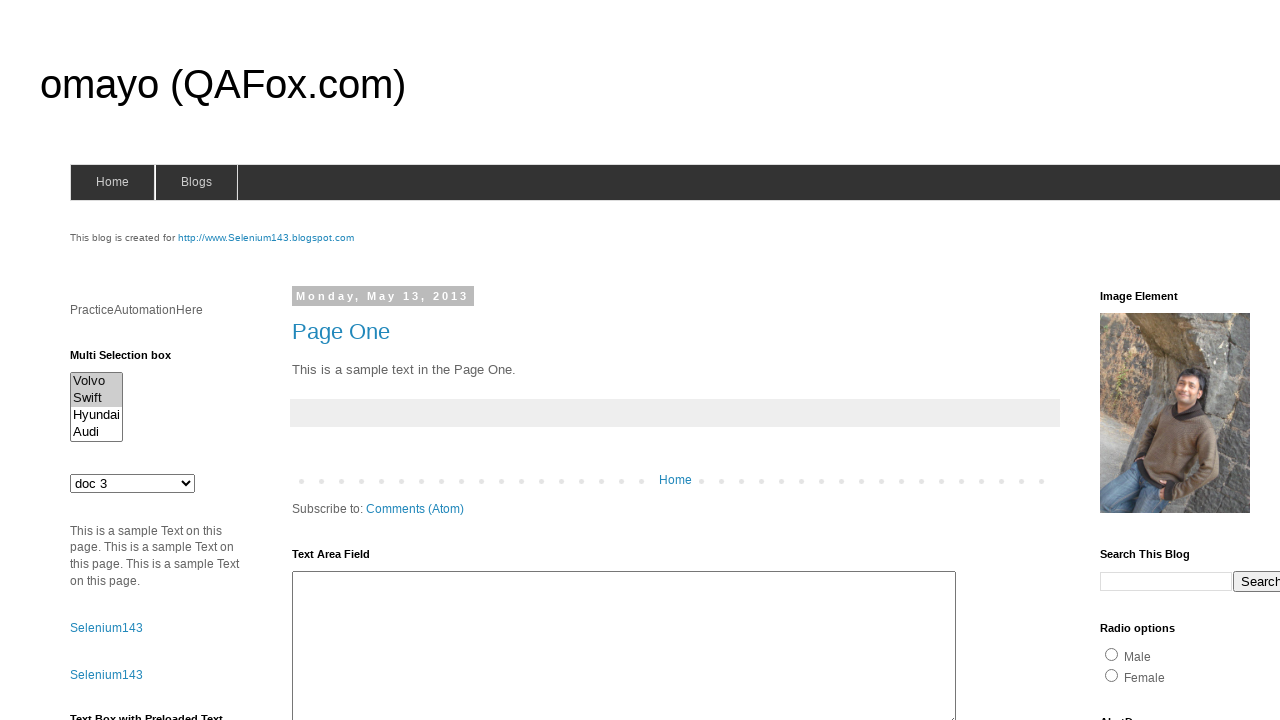

Selected 'Volvo', 'Swift', and 'Audi' from multi-select #multiselect1 on #multiselect1
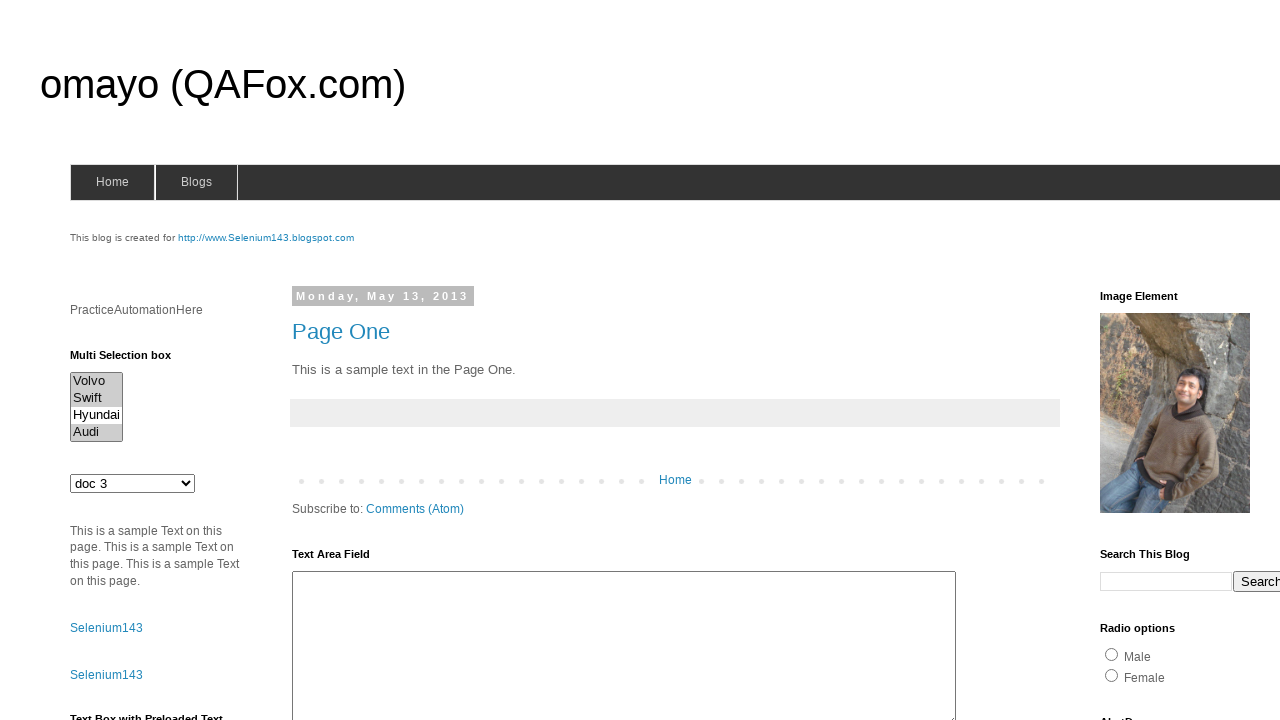

Deselected 'Swift' by selecting only 'Volvo' and 'Audi' from multi-select #multiselect1 on #multiselect1
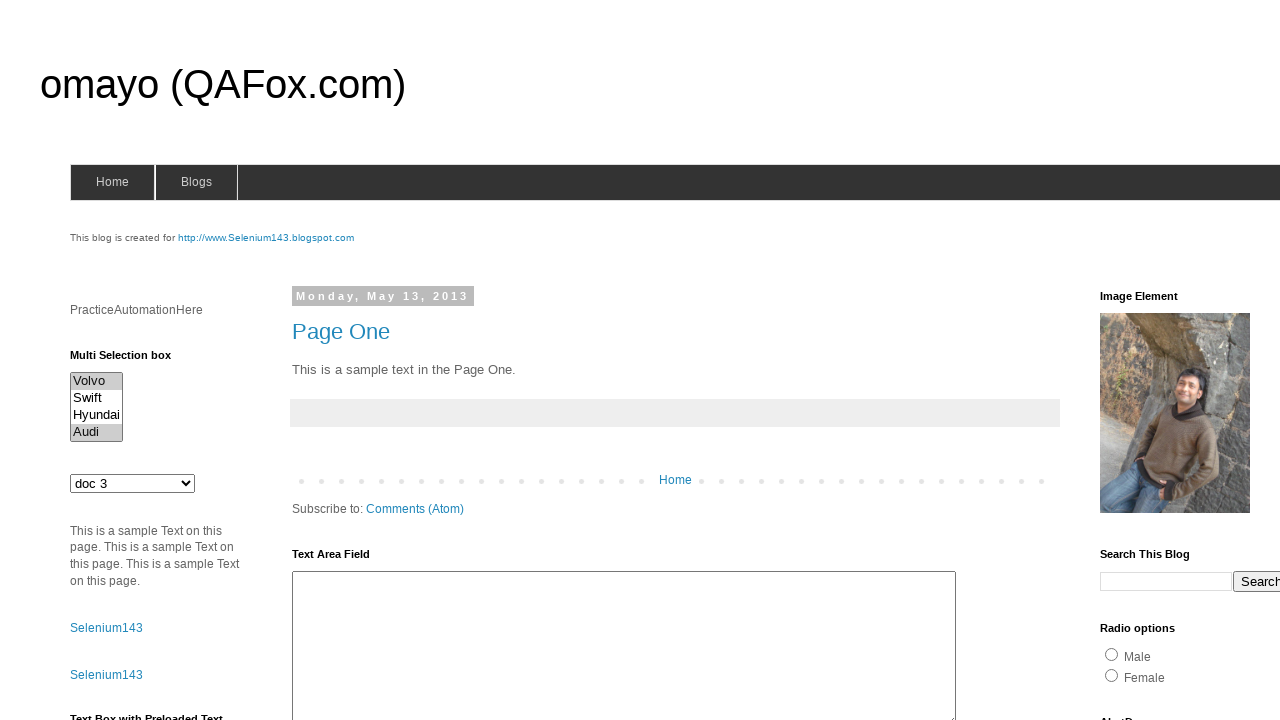

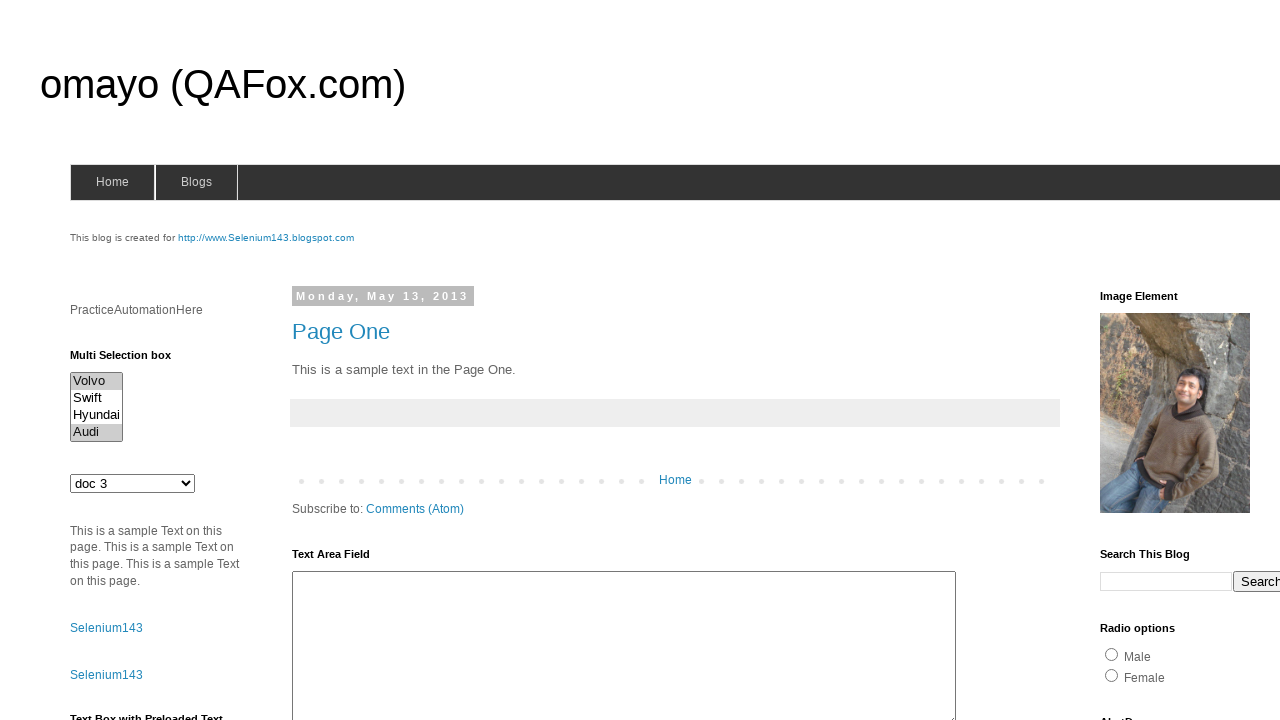